Tests adding a todo item to a sample todo application by typing text and pressing Enter, then verifying the item was added.

Starting URL: https://lambdatest.github.io/sample-todo-app/

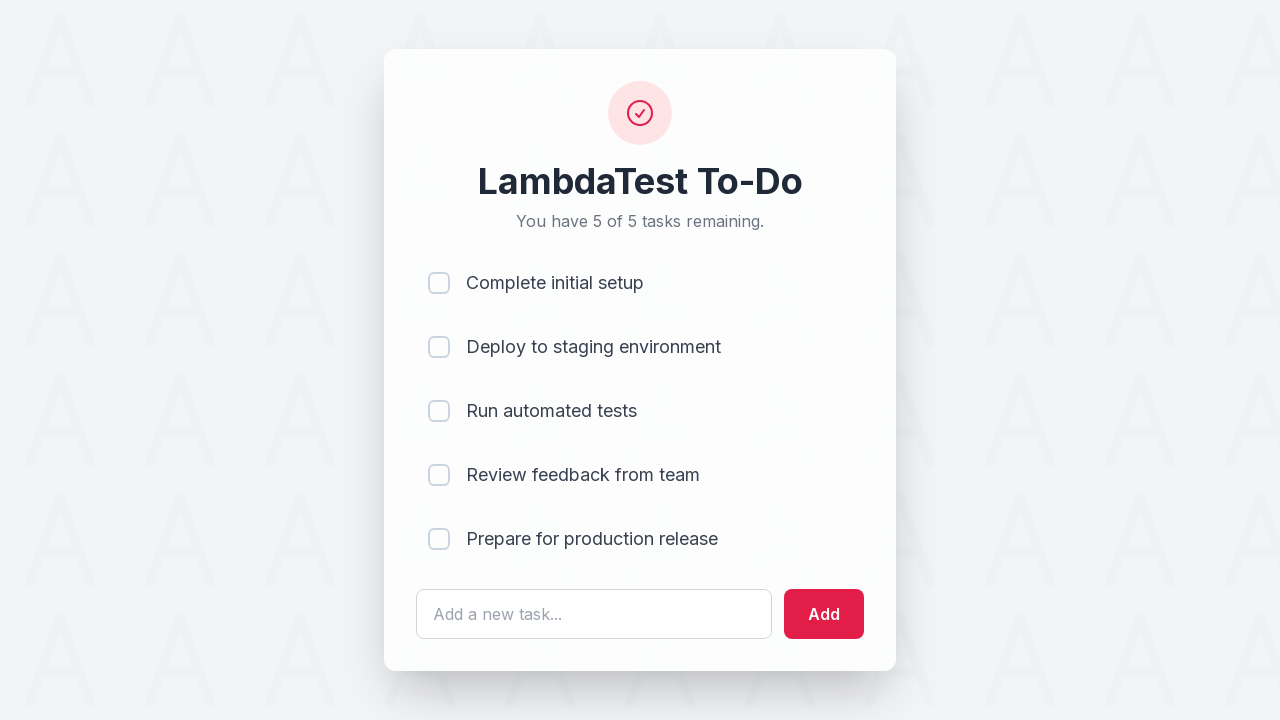

Filled todo input field with 'Sel Test' on #sampletodotext
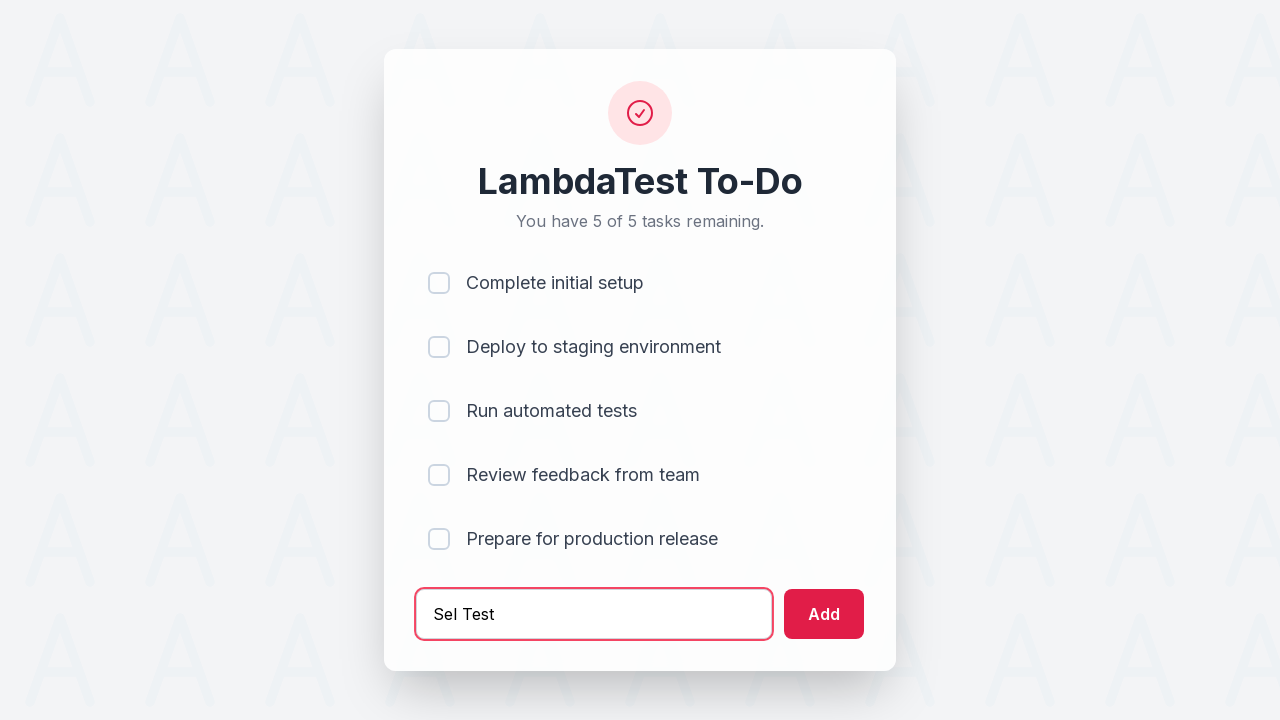

Pressed Enter to add todo item on #sampletodotext
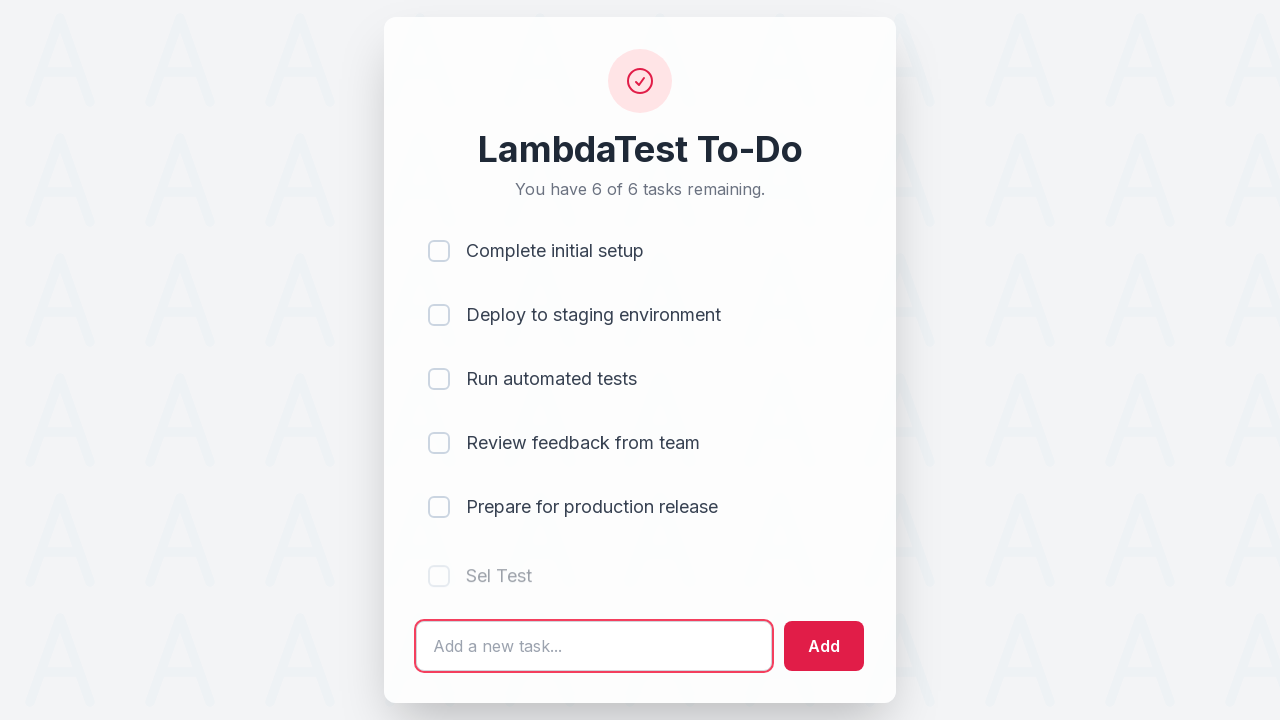

Verified new todo item appeared in the list
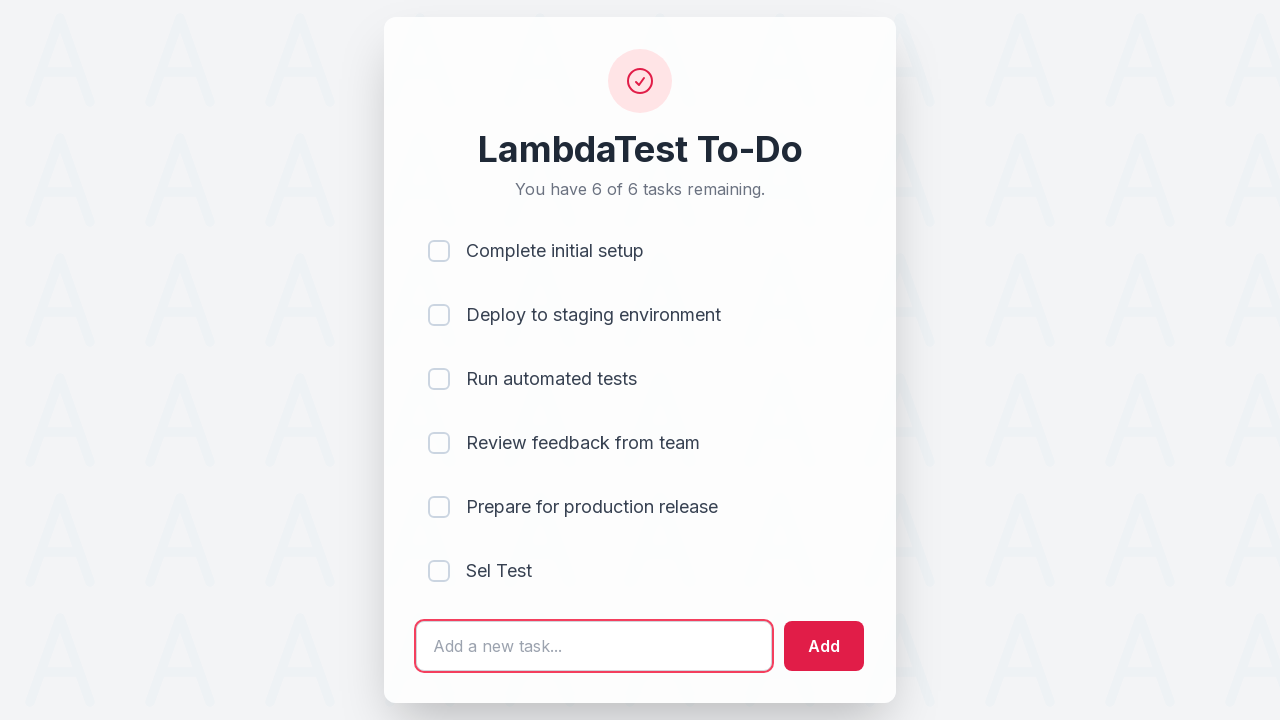

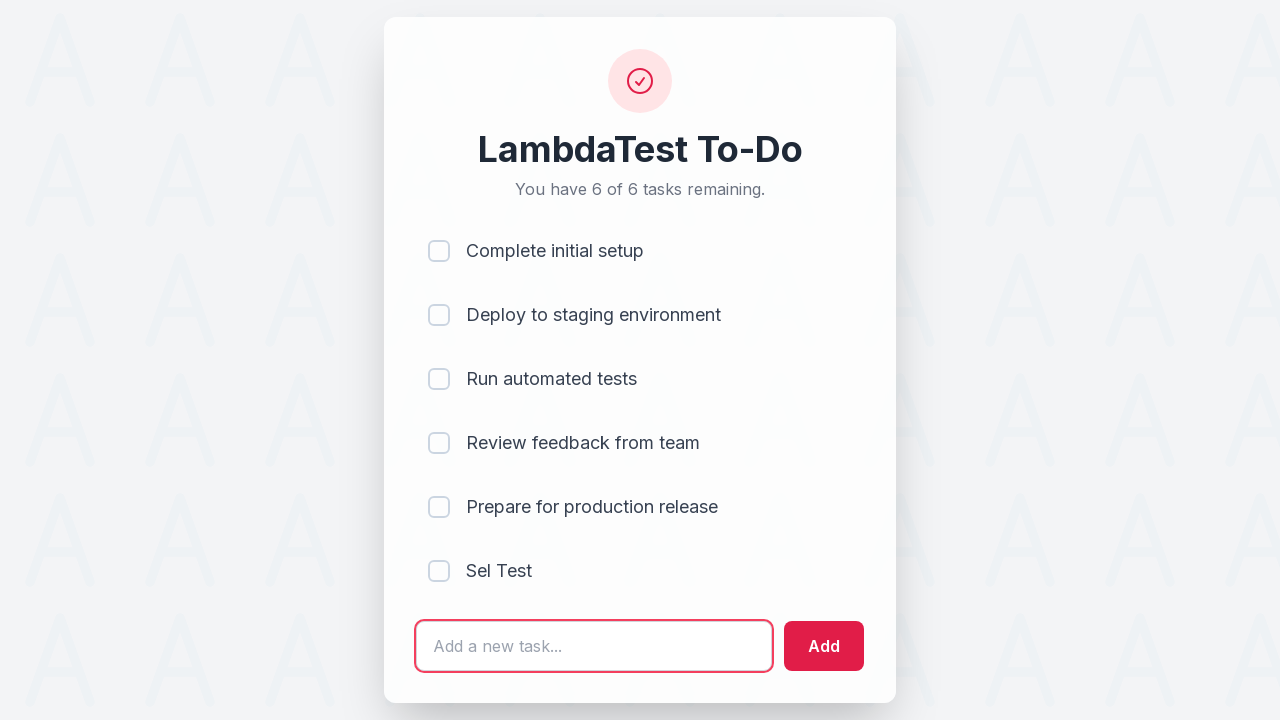